Tests a number entry form by entering a value, clicking submit, and verifying the response message or alert

Starting URL: https://kristinek.github.io/site/tasks/enter_a_number

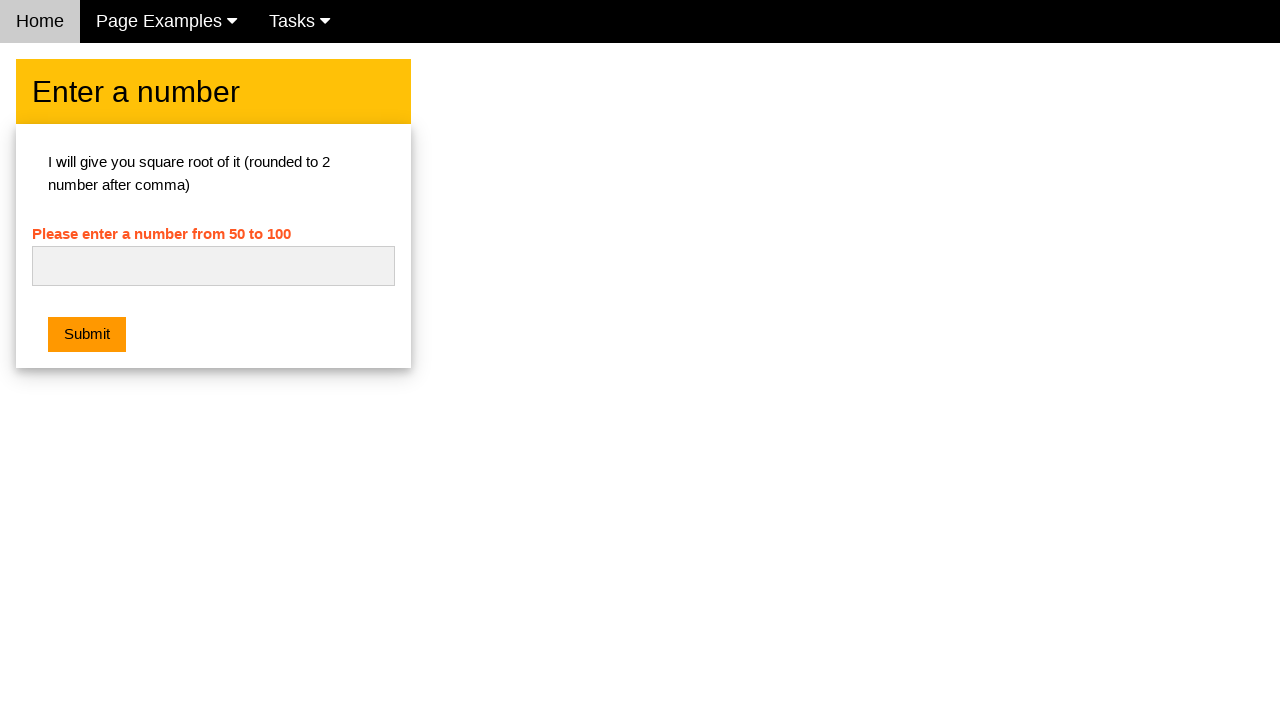

Entered '50' in the number input field on #numb
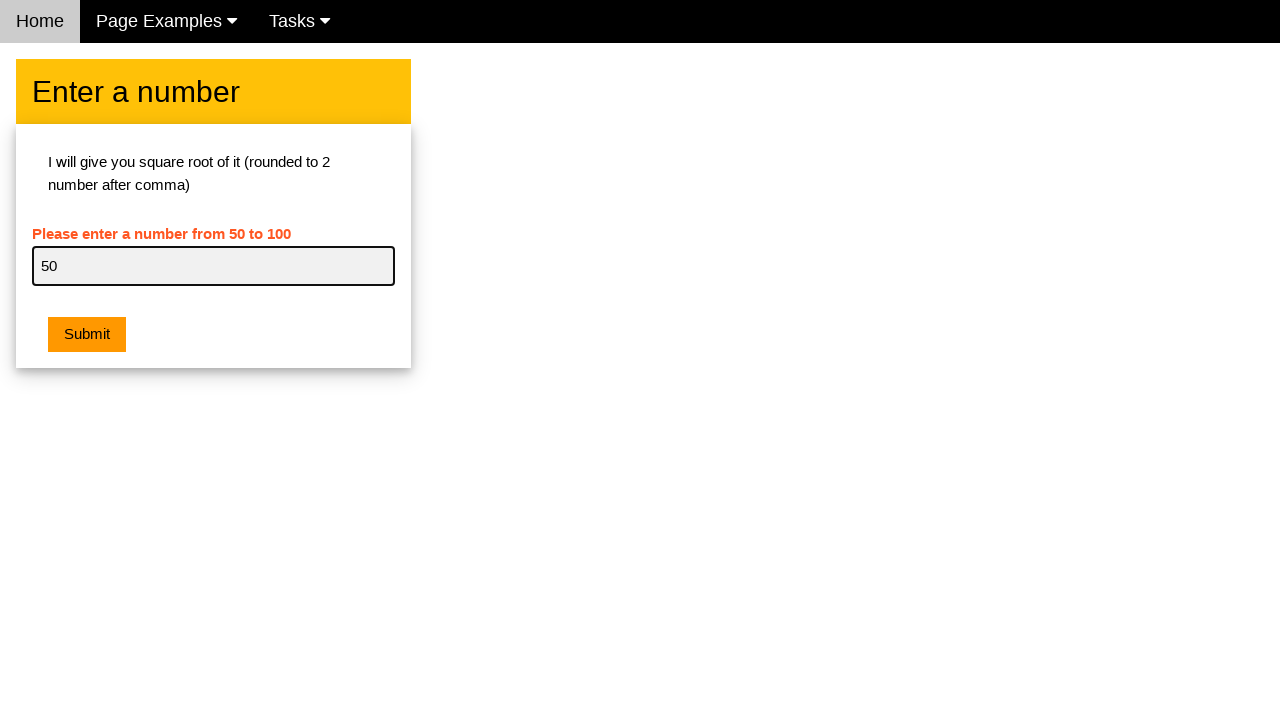

Clicked the submit button at (87, 335) on button.w3-btn.w3-orange.w3-margin
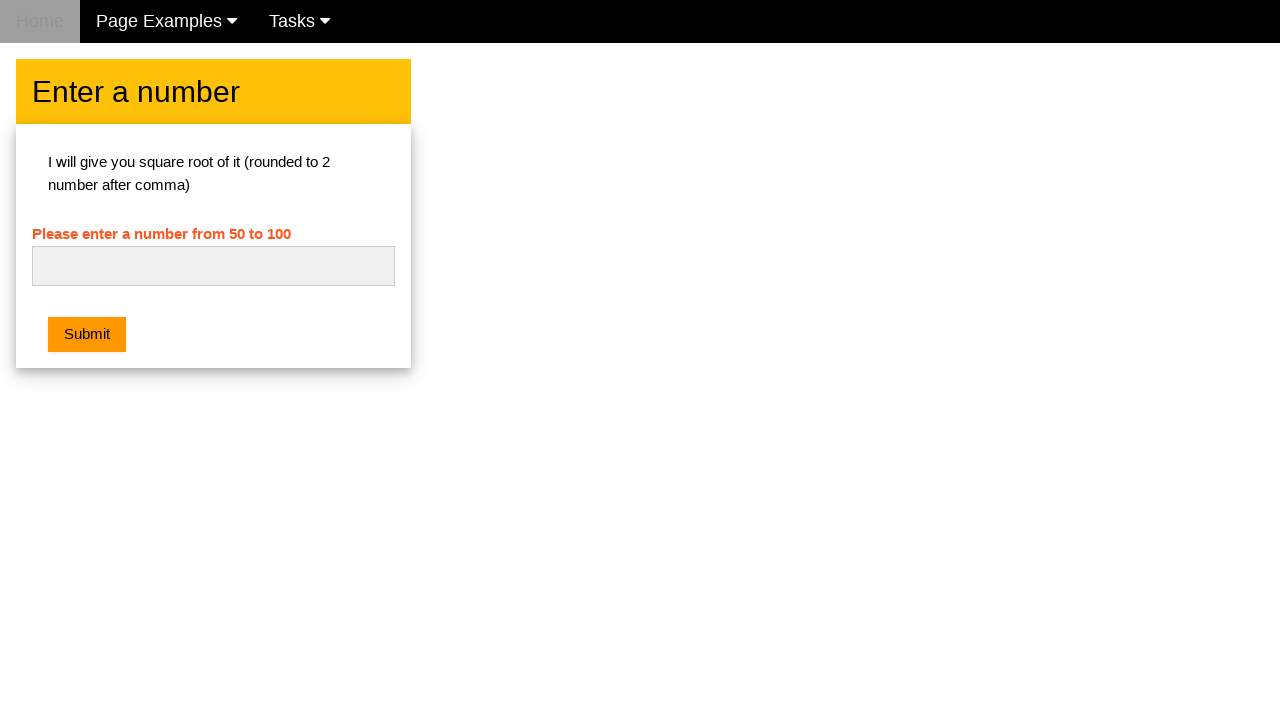

Alert dialog handled and accepted
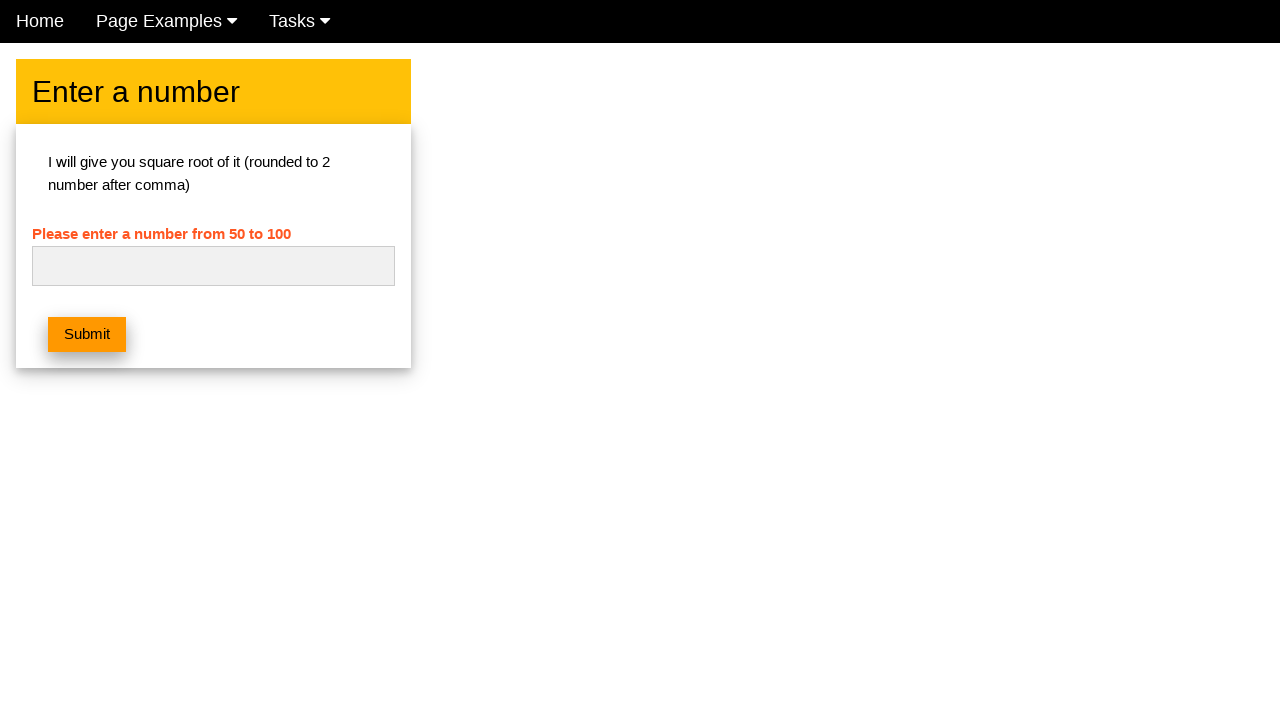

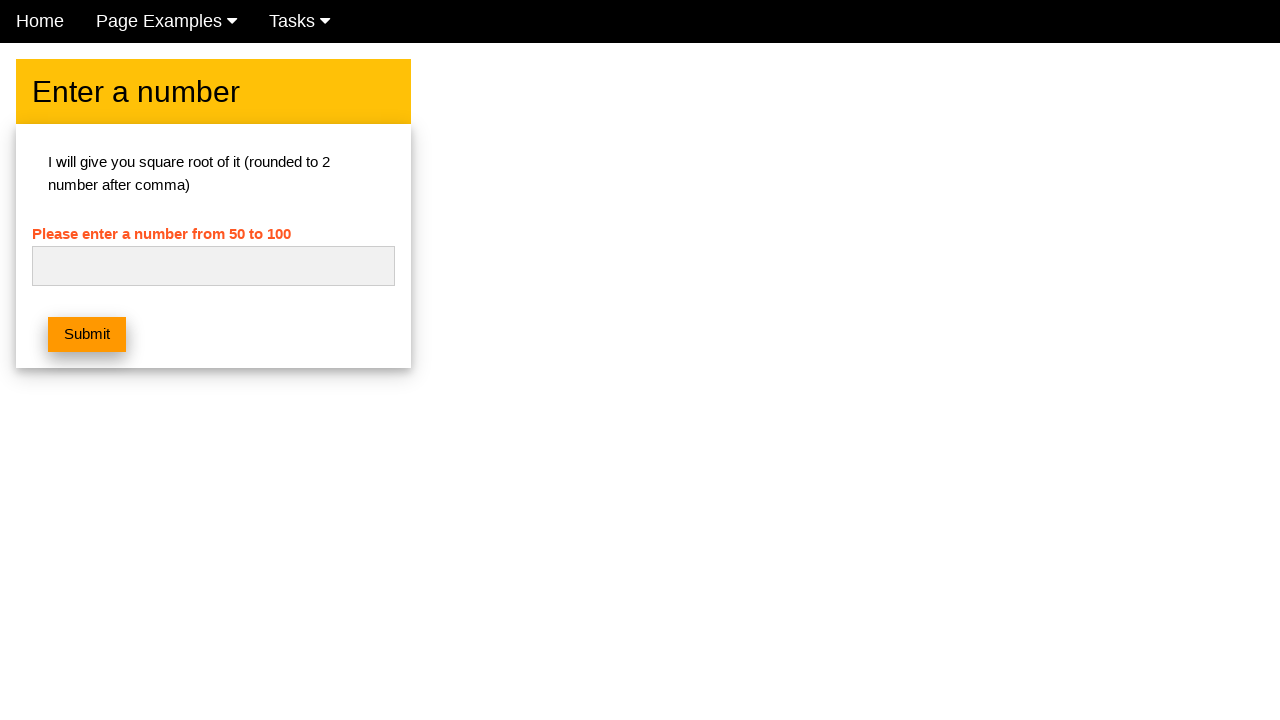